Launches the OpenCart demo store and verifies the page title is "Your Store"

Starting URL: http://opencart.abstracta.us/

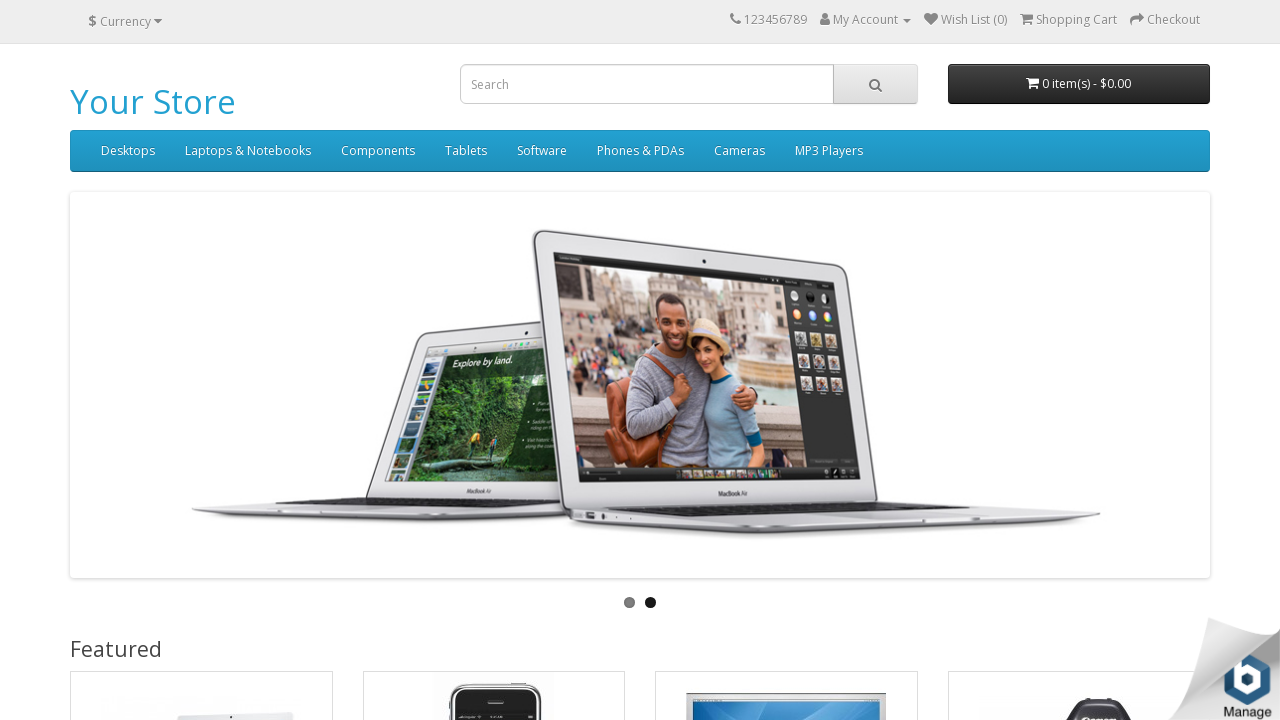

Verified page title is 'Your Store'
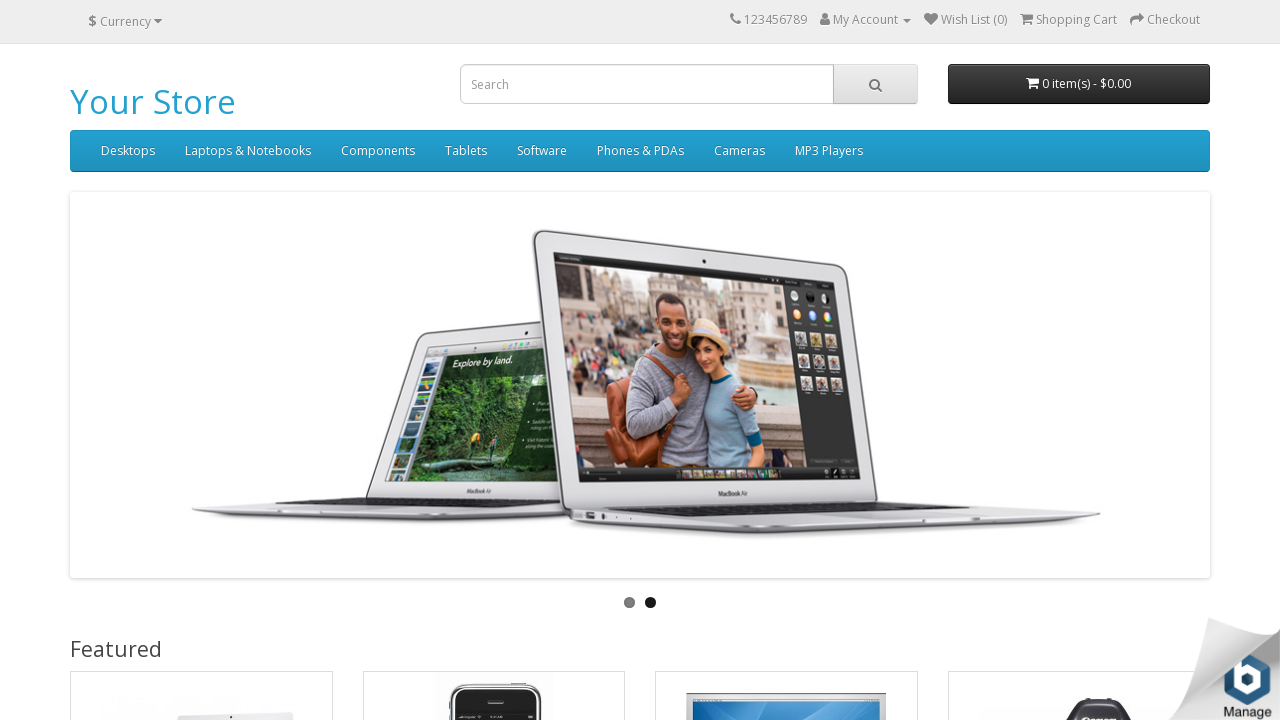

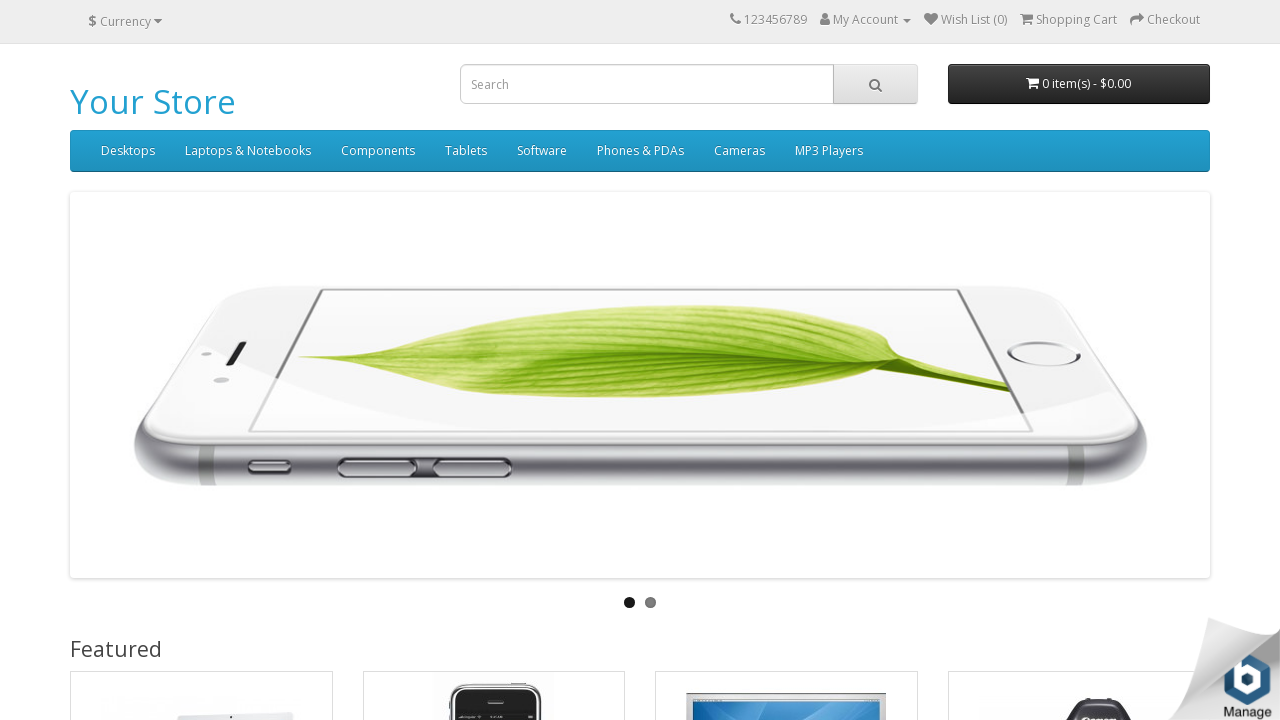